Tests creating an account when the username already exists, verifying that an error alert appears

Starting URL: https://www.demoblaze.com/index.html

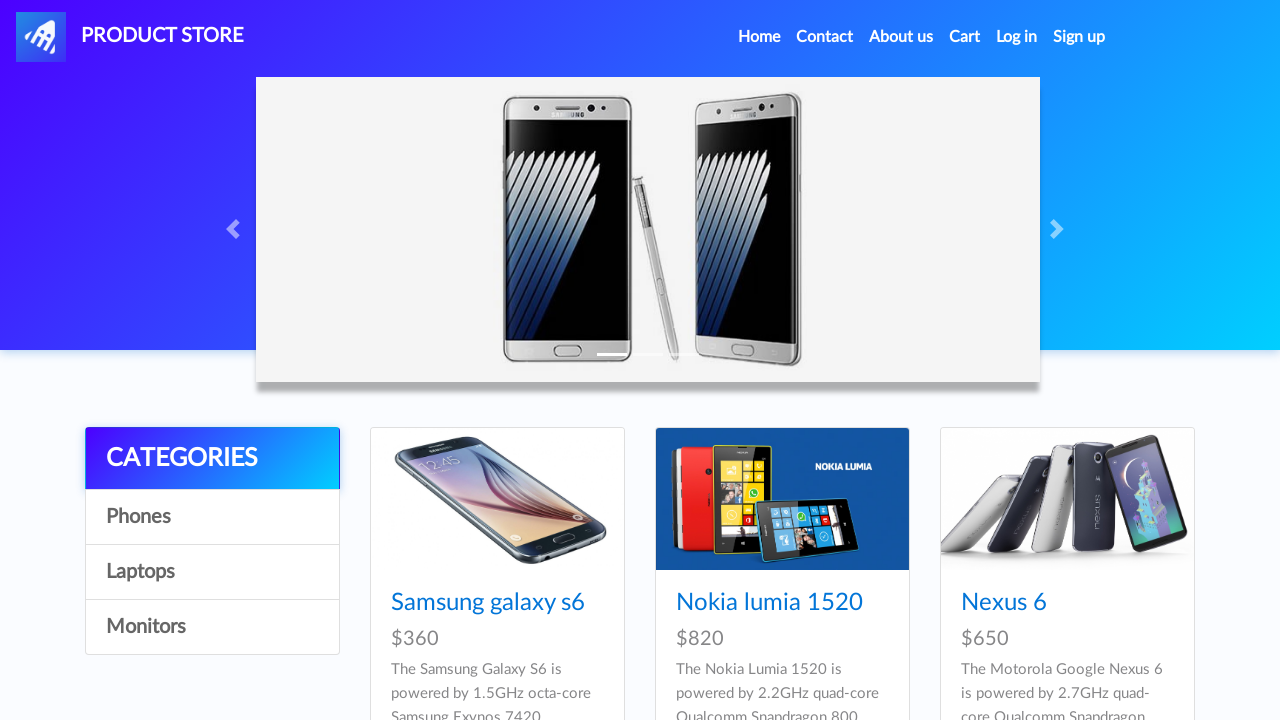

Clicked sign up button to open registration modal at (1079, 37) on #signin2
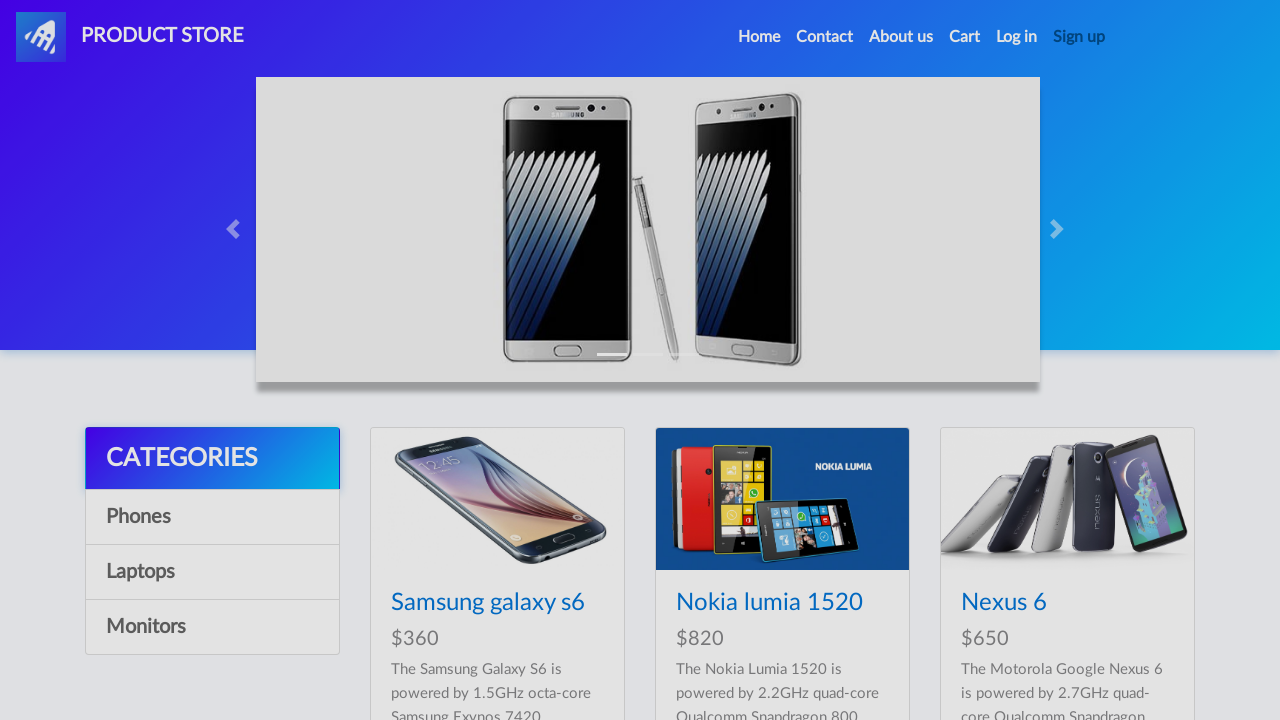

Registration modal appeared with username field visible
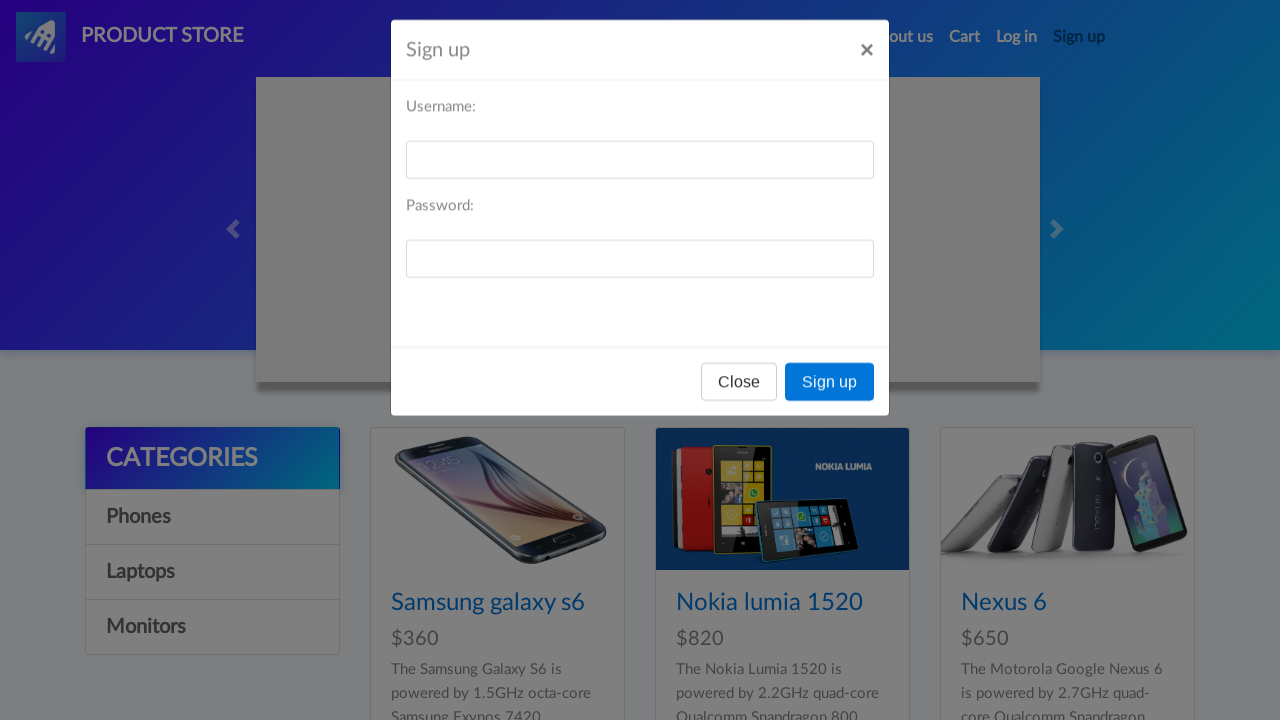

Filled username field with 'fake_name' on #sign-username
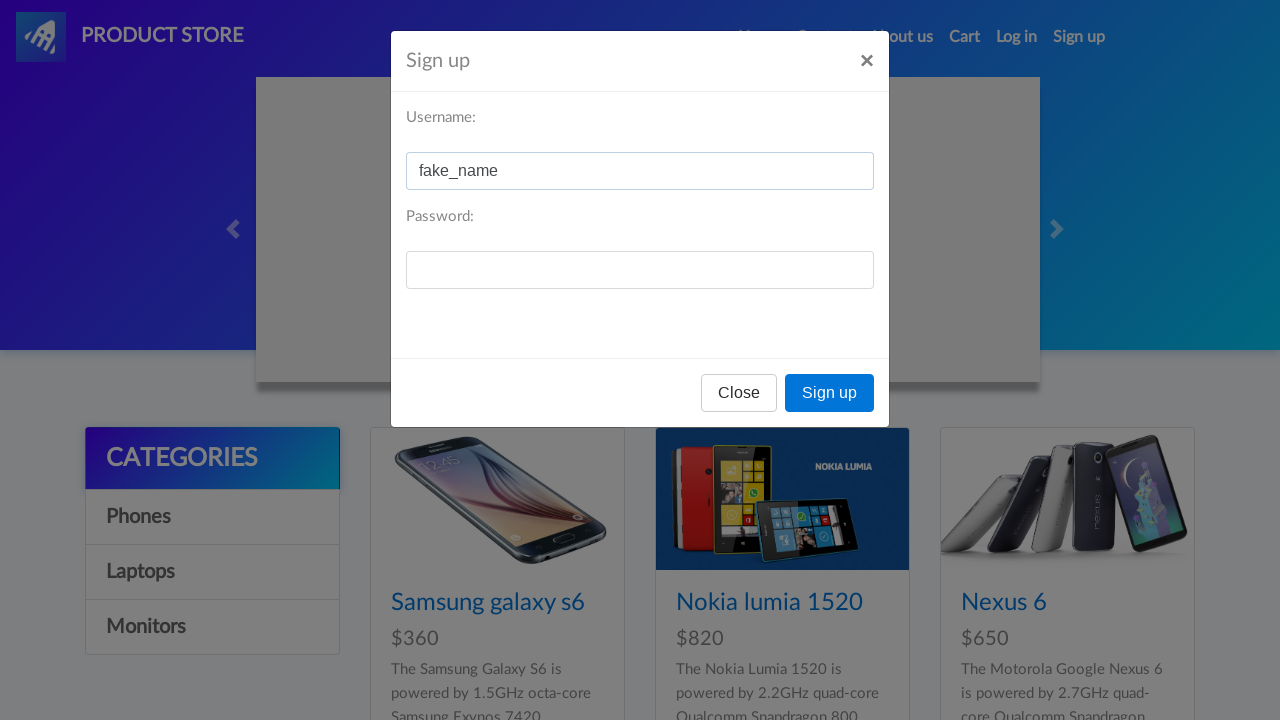

Filled password field with '12345' on #sign-password
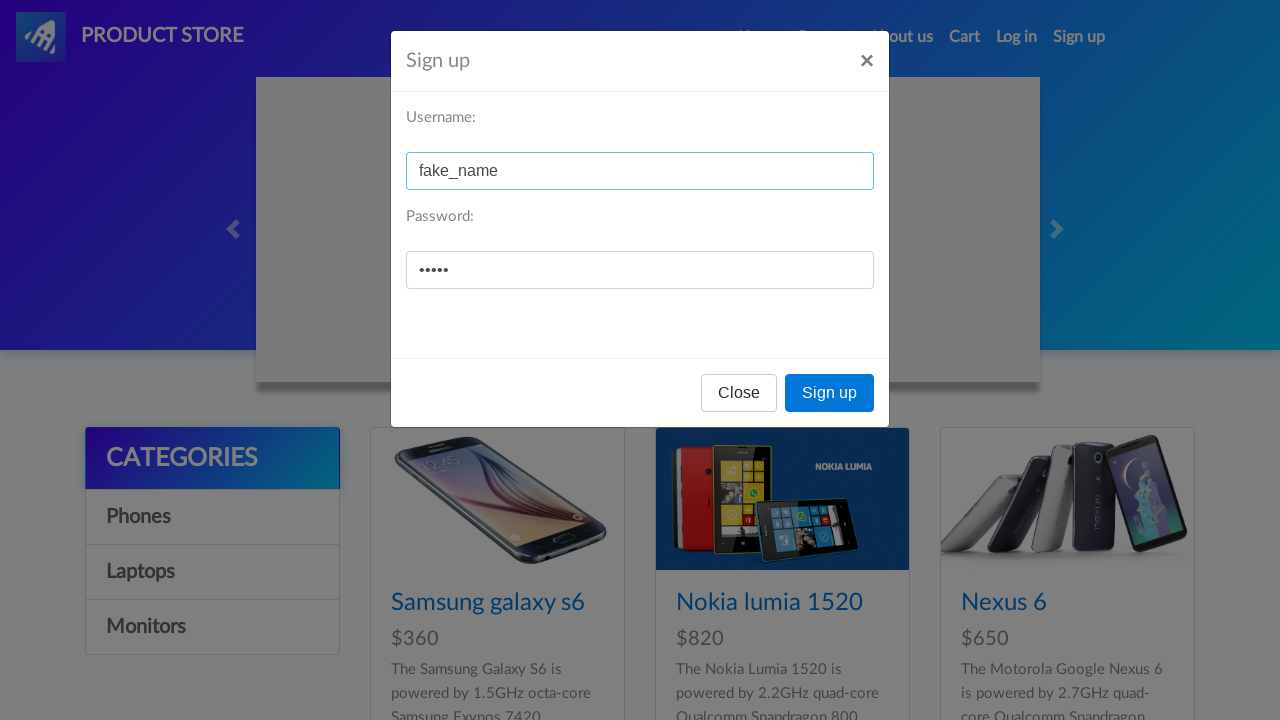

Clicked sign up button to submit registration at (830, 393) on xpath=/html/body/div[2]/div/div/div[3]/button[2]
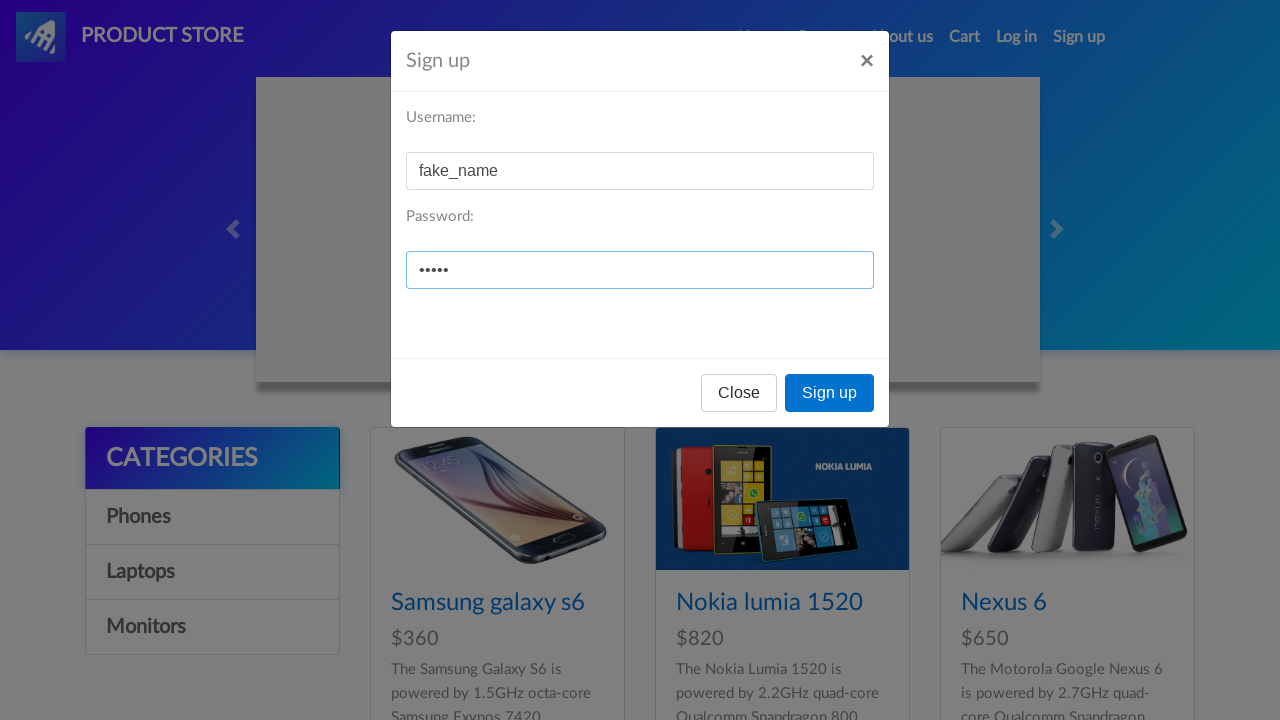

Accepted alert dialog indicating account already exists error
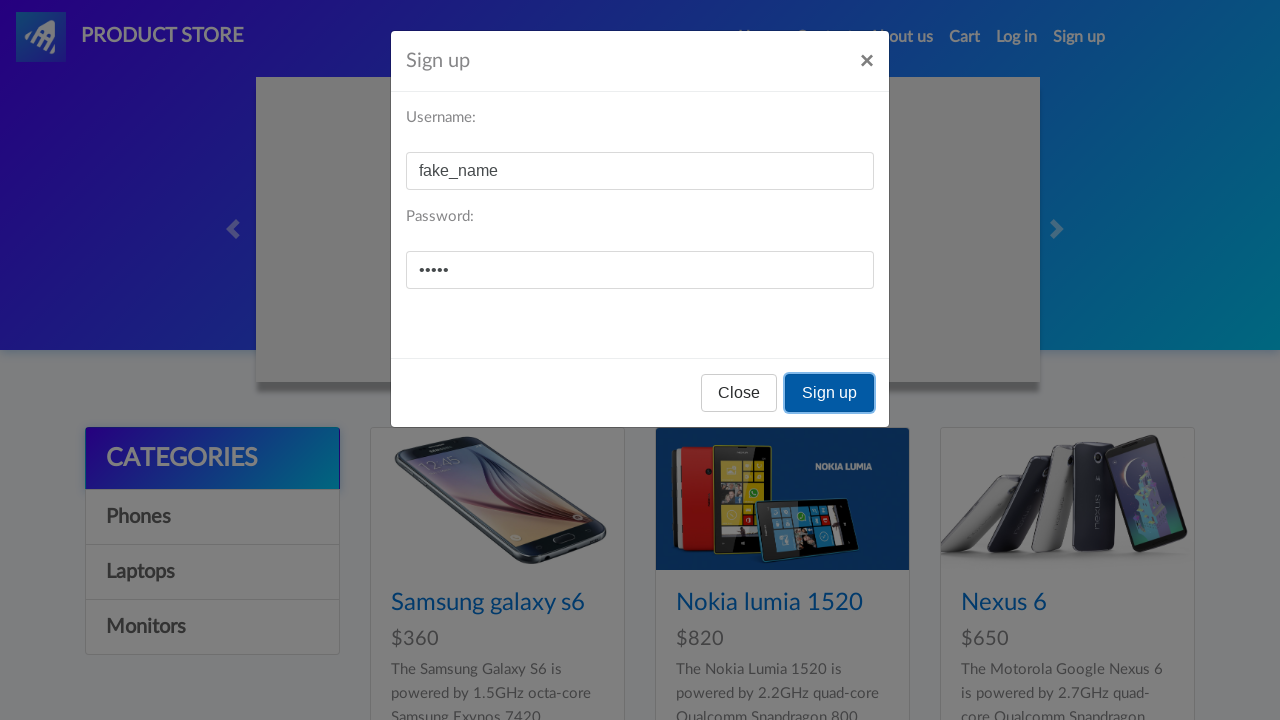

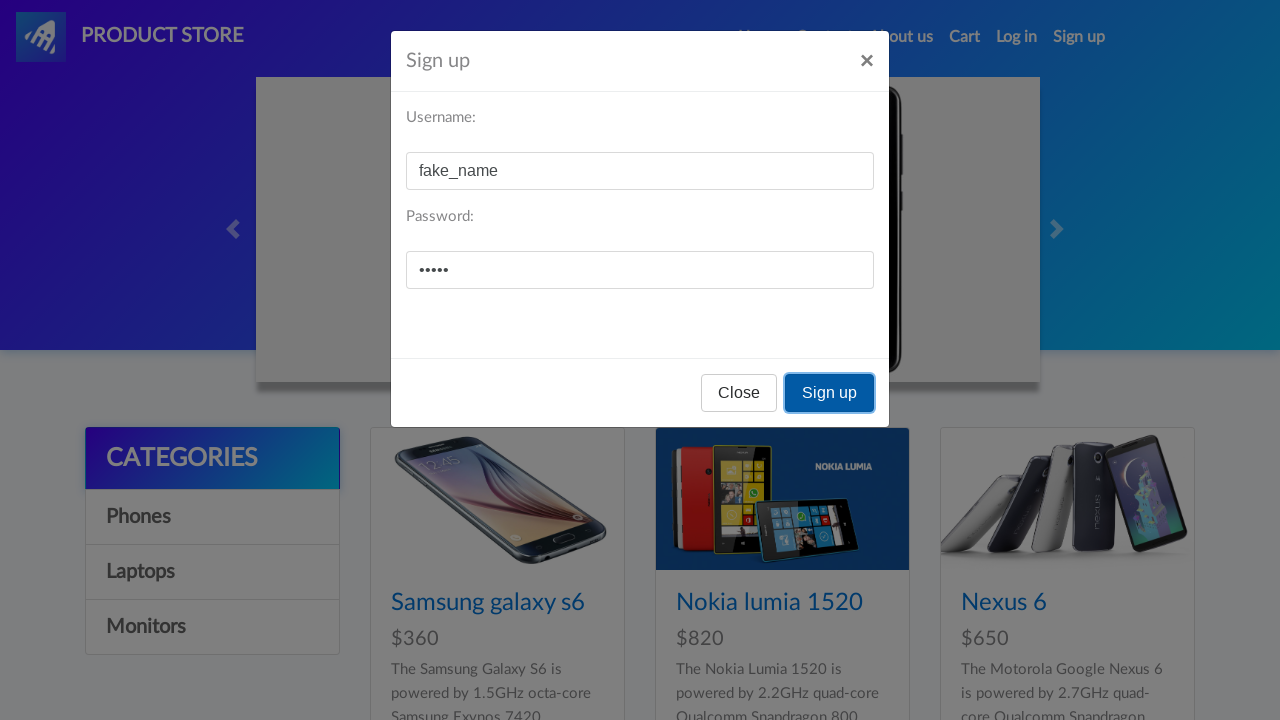